Tests dynamic content loading by clicking a start button and waiting for a hidden element to become visible, then verifying the displayed text is "Hello World!"

Starting URL: https://the-internet.herokuapp.com/dynamic_loading/1

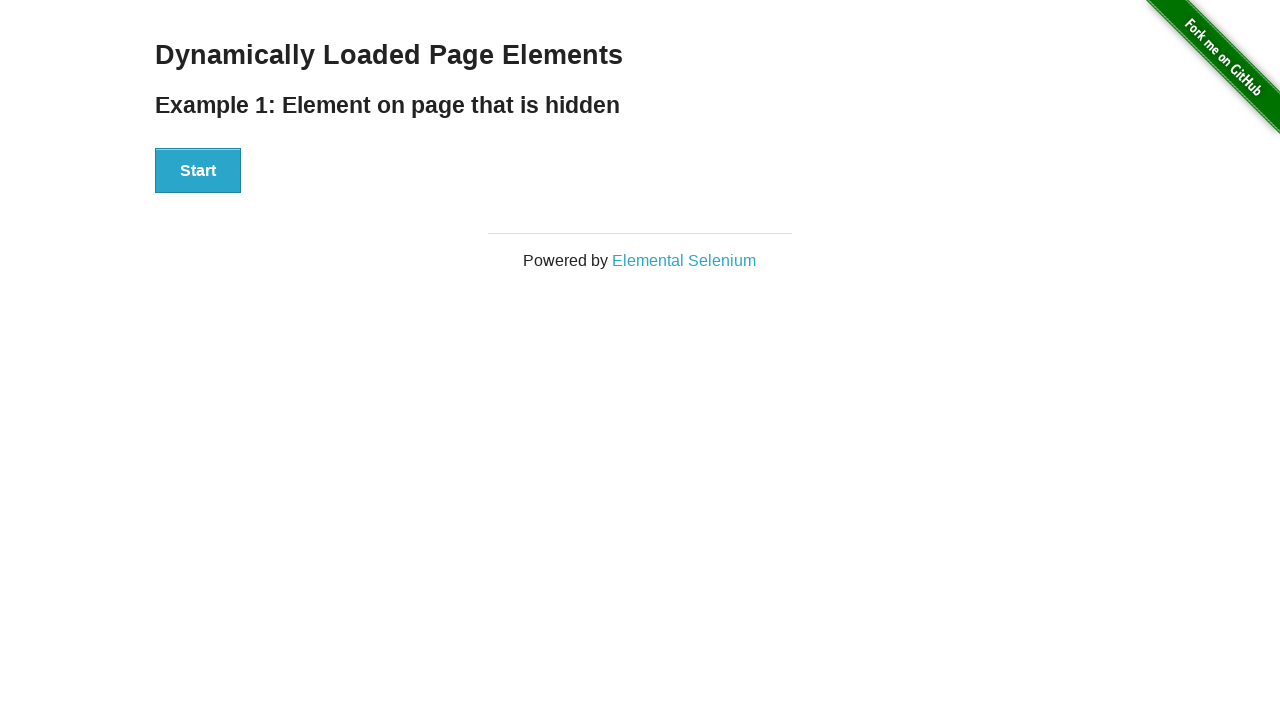

Clicked start button to trigger dynamic content loading at (198, 171) on xpath=//div[@id='start']/button
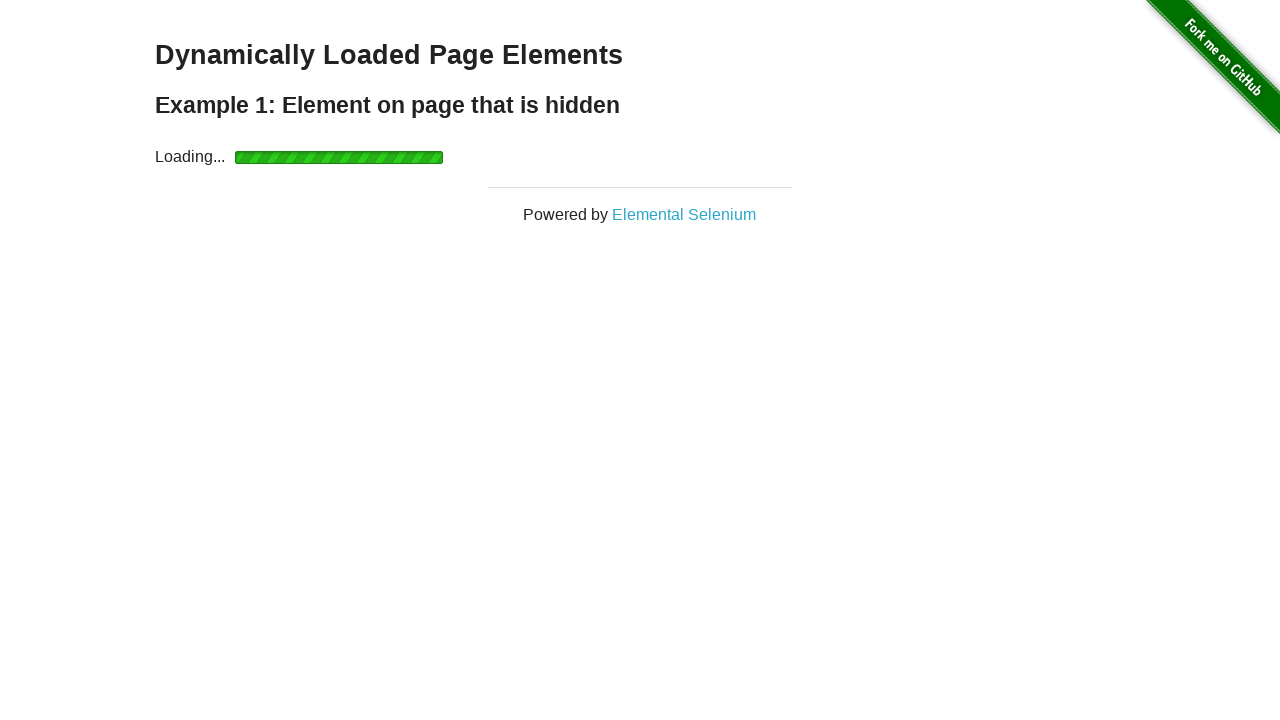

Waited for hidden element to become visible
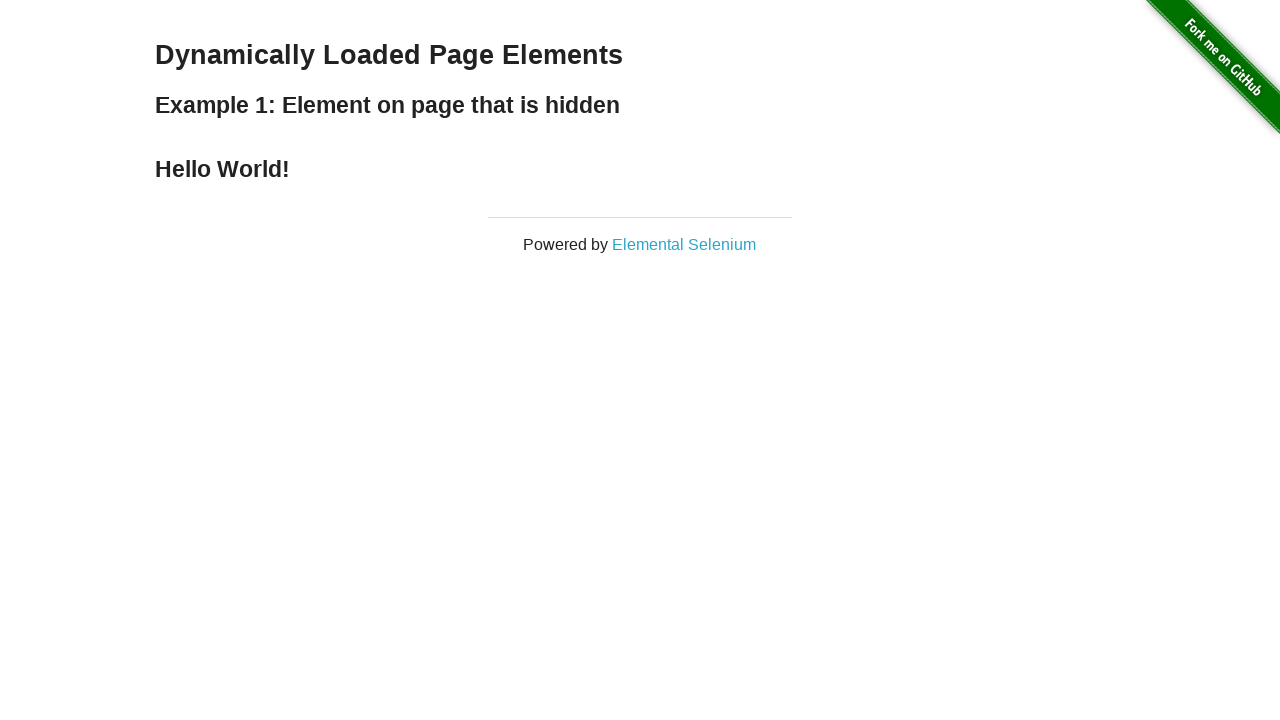

Retrieved text content from loaded element
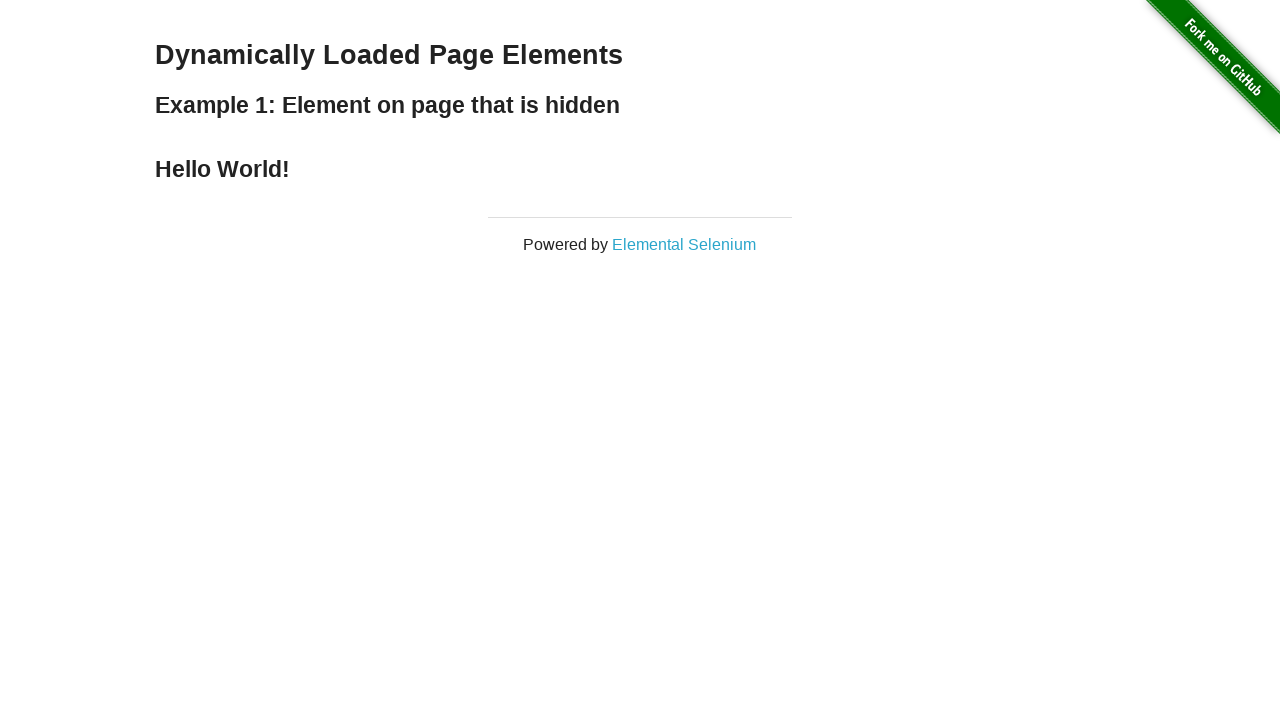

Verified displayed text is 'Hello World!'
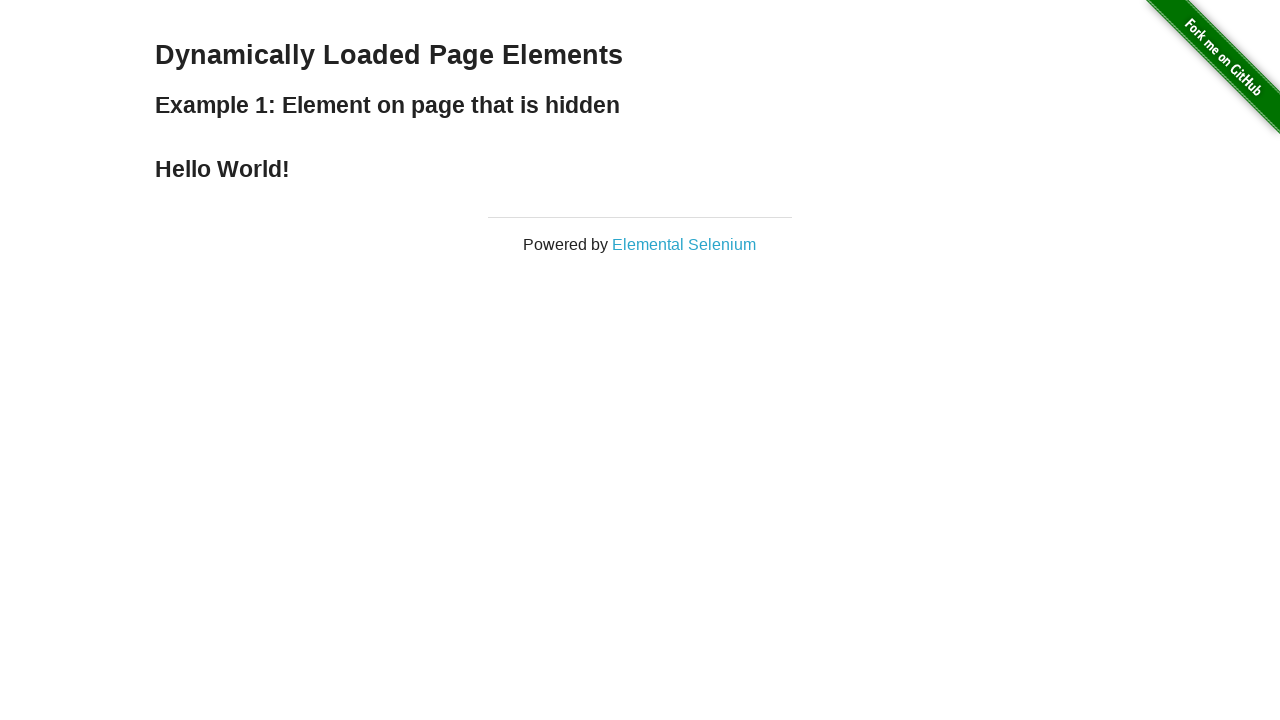

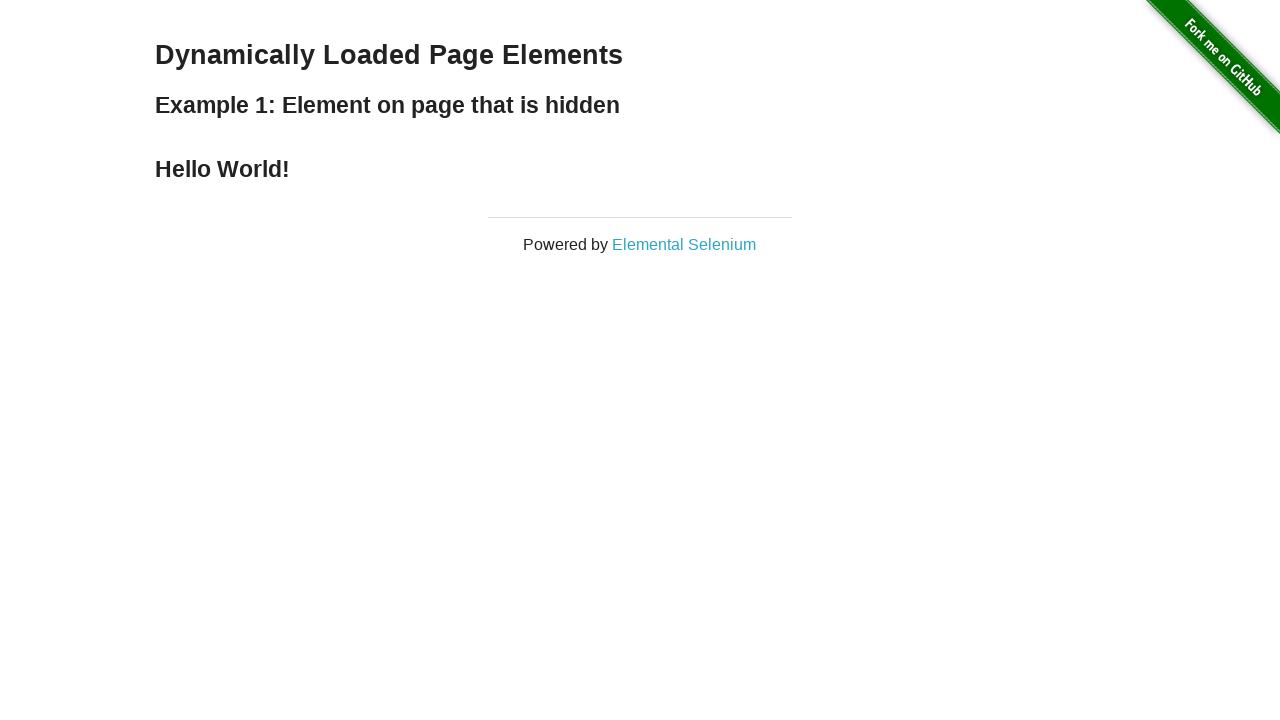